Tests unmarking completed todo items by unchecking their checkboxes.

Starting URL: https://demo.playwright.dev/todomvc

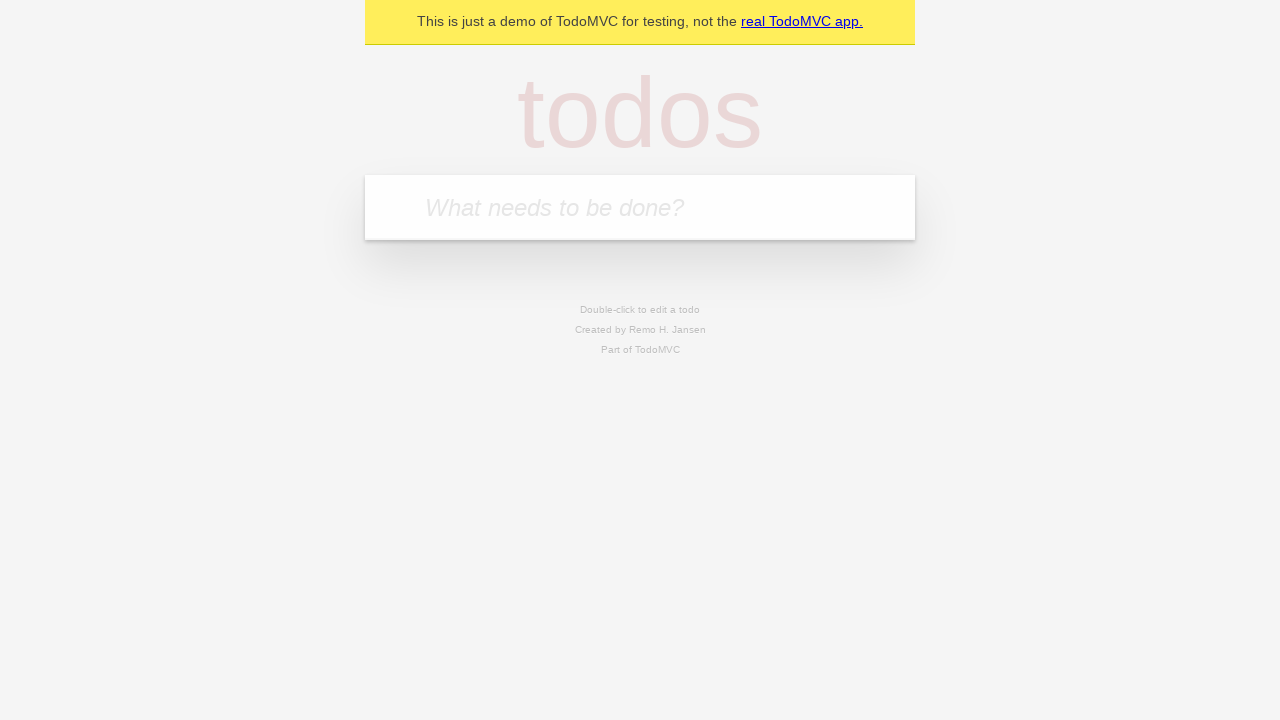

Filled todo input with 'buy some cheese' on internal:attr=[placeholder="What needs to be done?"i]
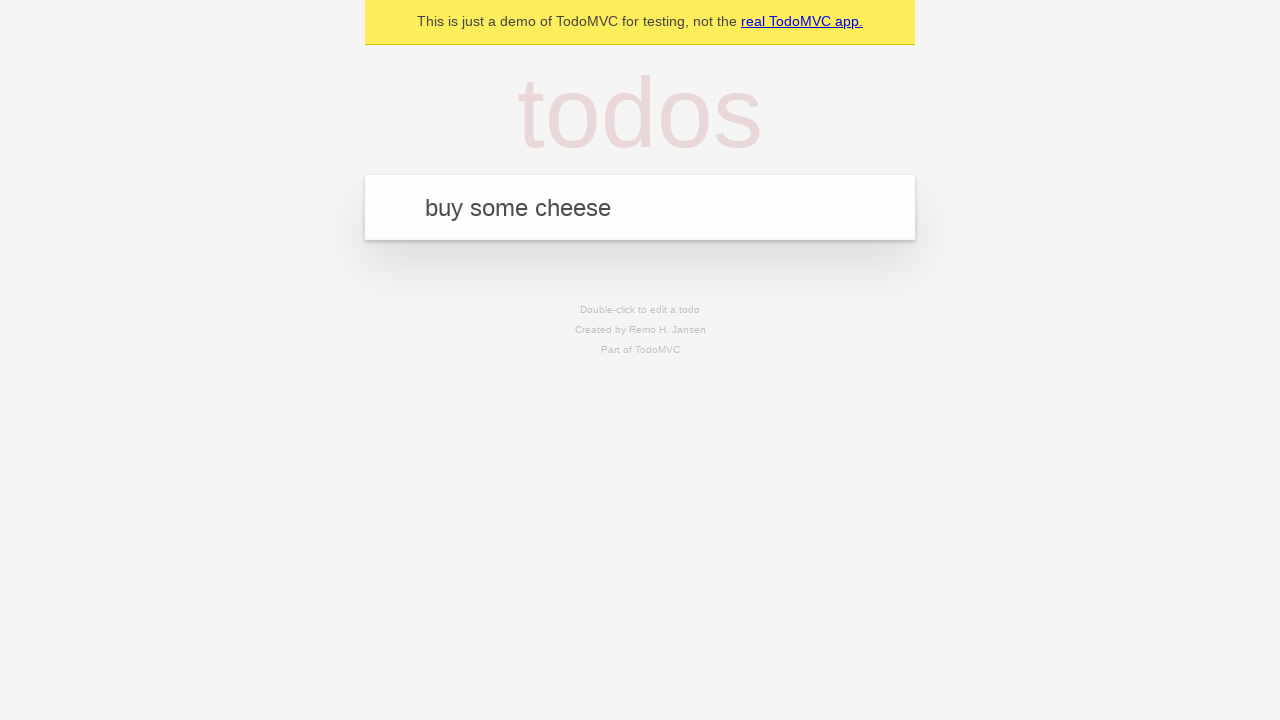

Pressed Enter to create first todo item on internal:attr=[placeholder="What needs to be done?"i]
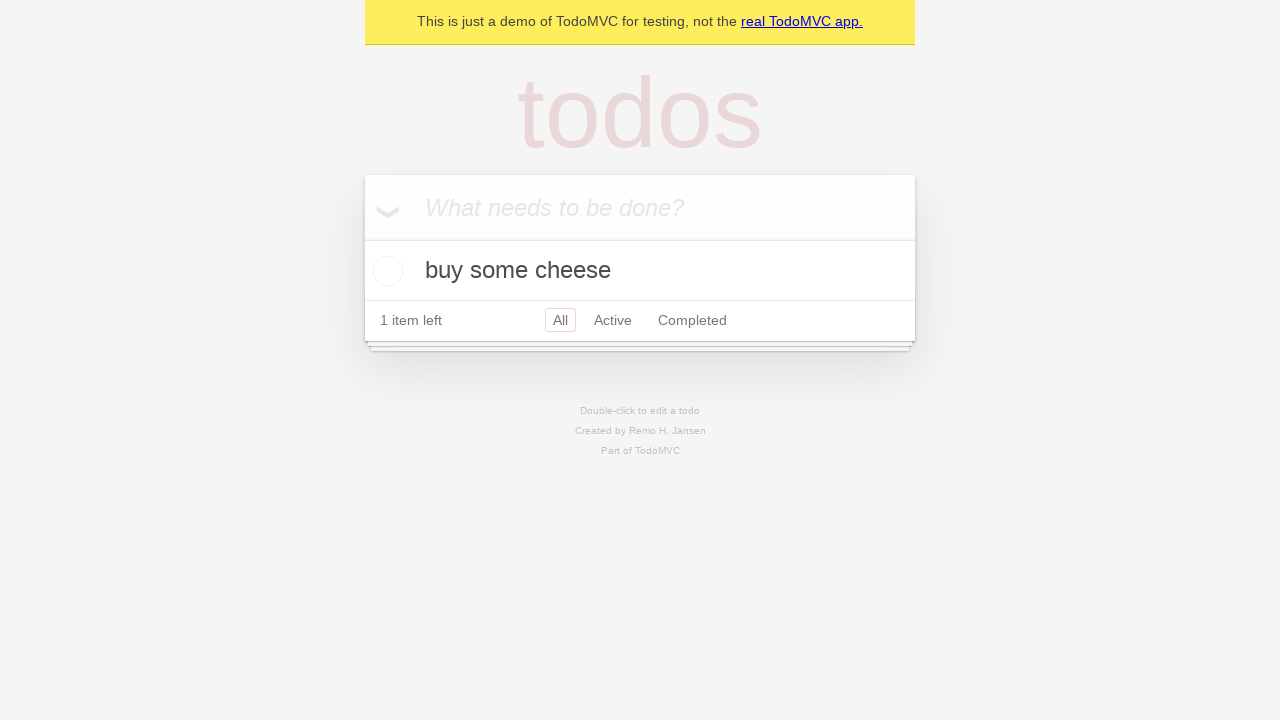

Filled todo input with 'feed the cat' on internal:attr=[placeholder="What needs to be done?"i]
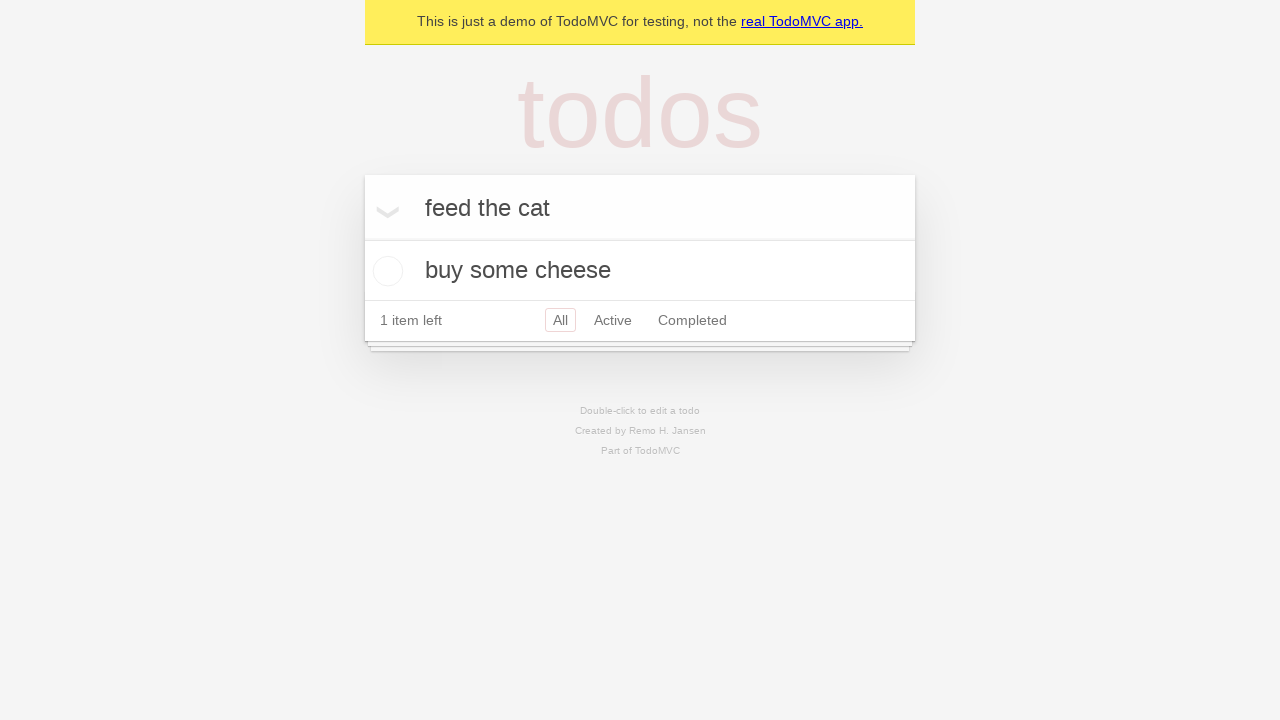

Pressed Enter to create second todo item on internal:attr=[placeholder="What needs to be done?"i]
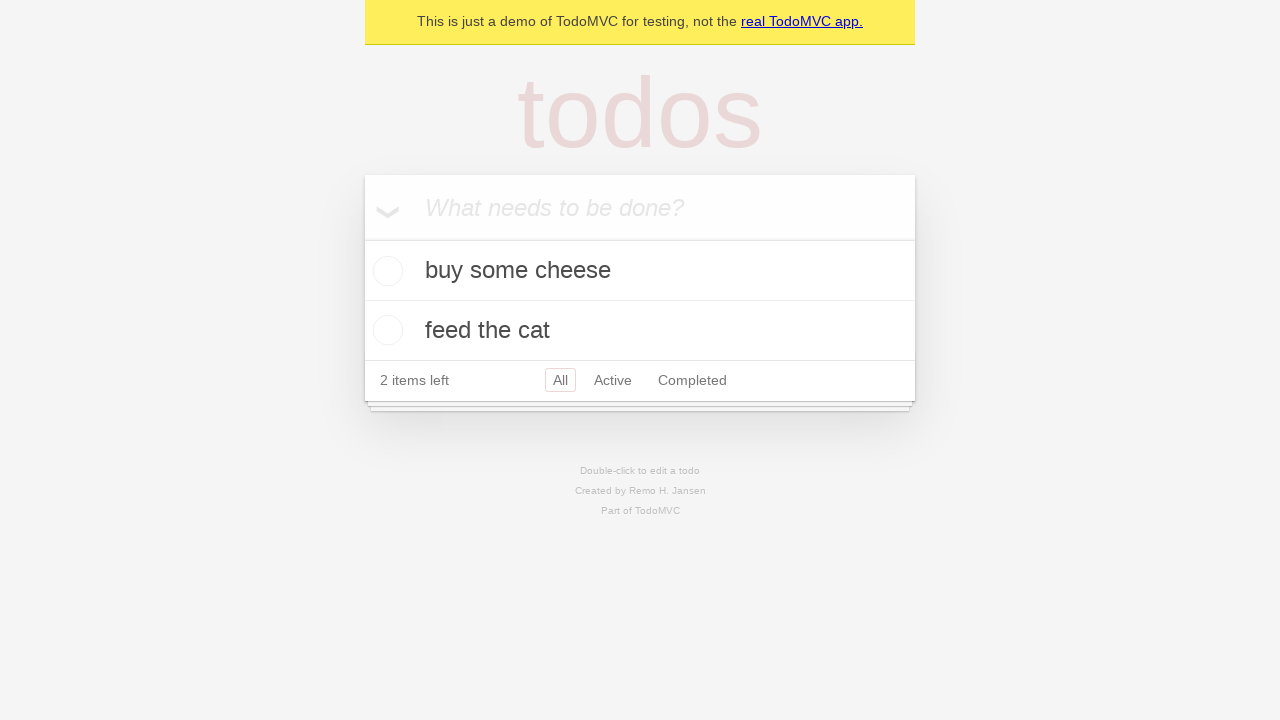

Checked checkbox for first todo item 'buy some cheese' at (385, 271) on internal:testid=[data-testid="todo-item"s] >> nth=0 >> internal:role=checkbox
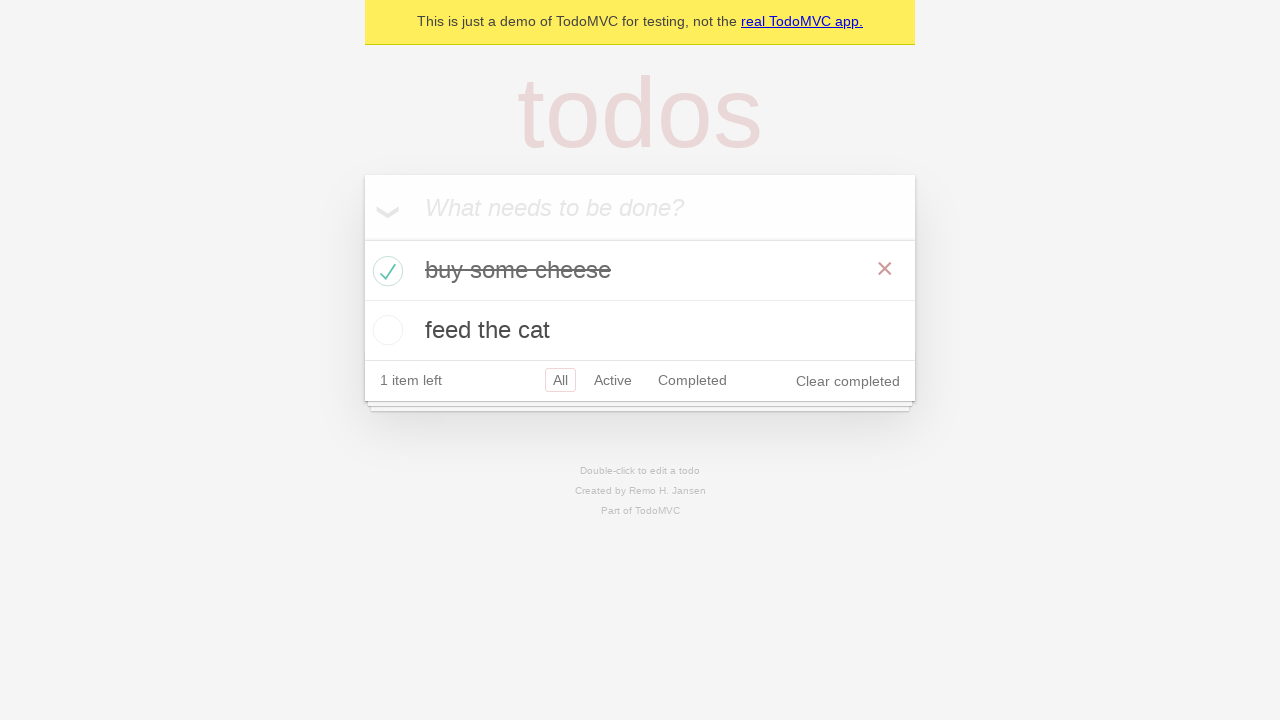

Unchecked checkbox for first todo item to mark it as incomplete at (385, 271) on internal:testid=[data-testid="todo-item"s] >> nth=0 >> internal:role=checkbox
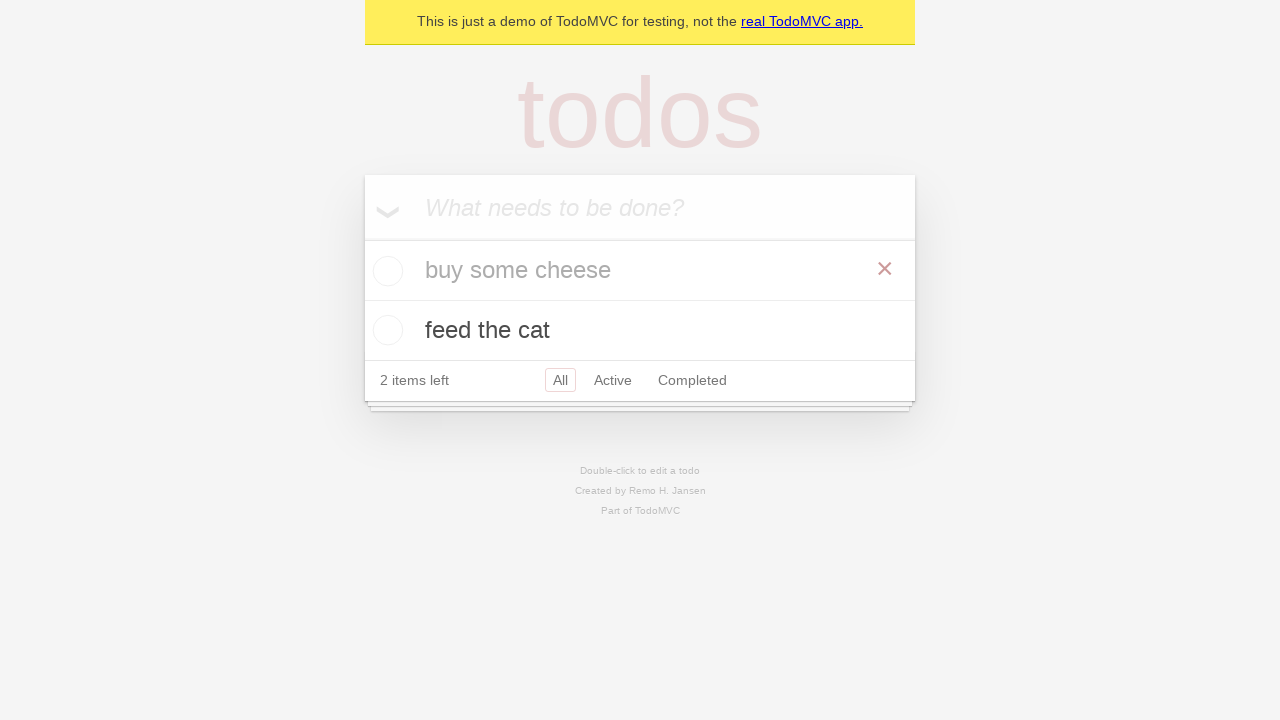

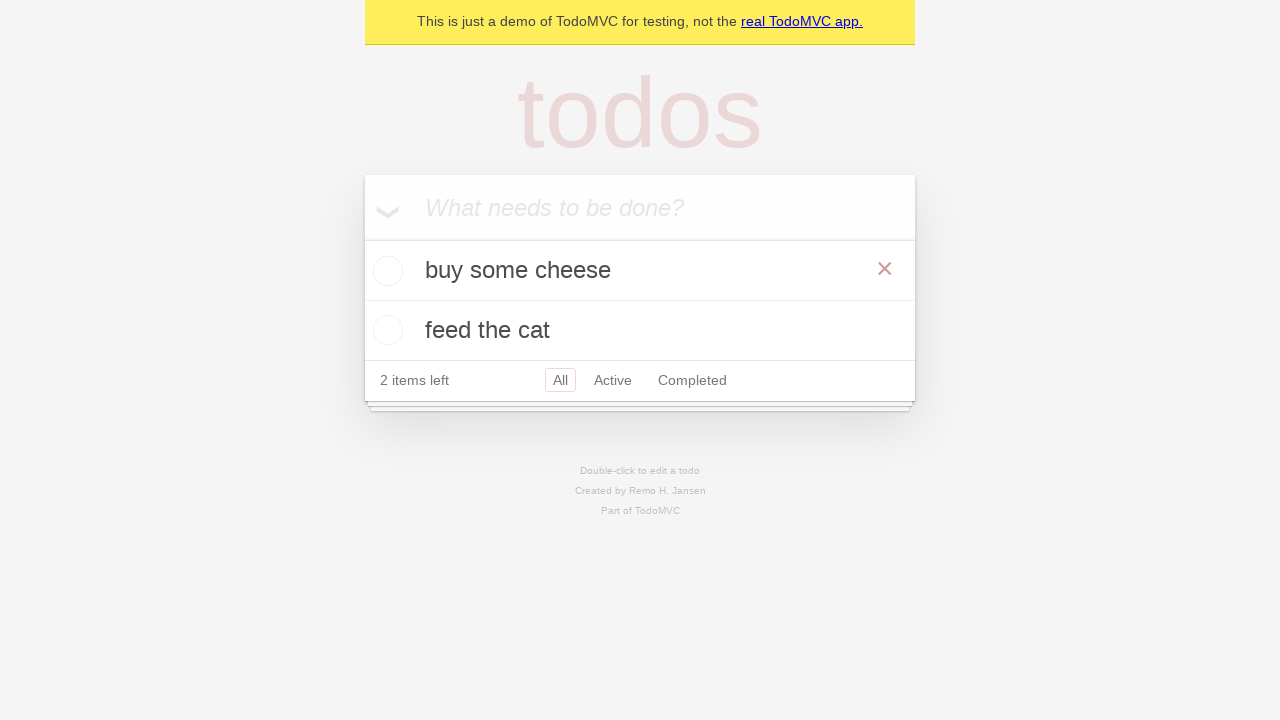